Navigates to OrangeHRM contact sales page and verifies that the Country and Number of Employees dropdown fields are present with default selected values.

Starting URL: https://www.orangehrm.com/en/contact-sales

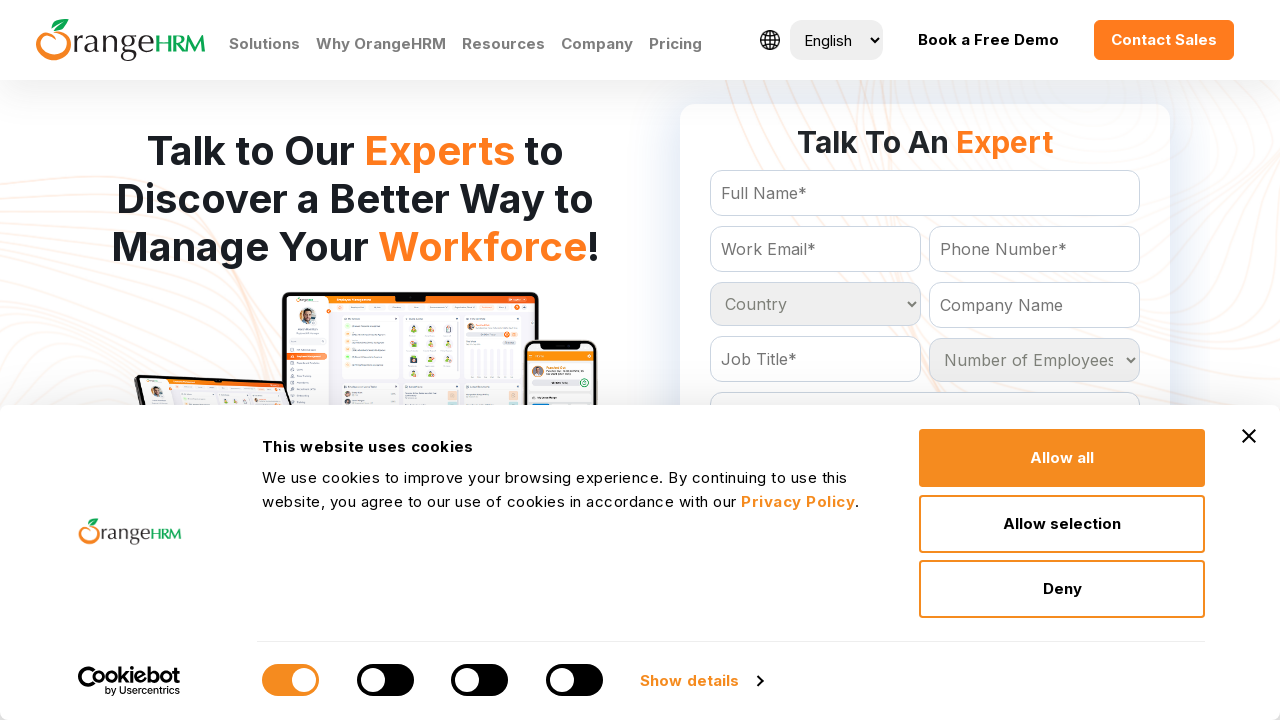

Navigated to OrangeHRM contact sales page
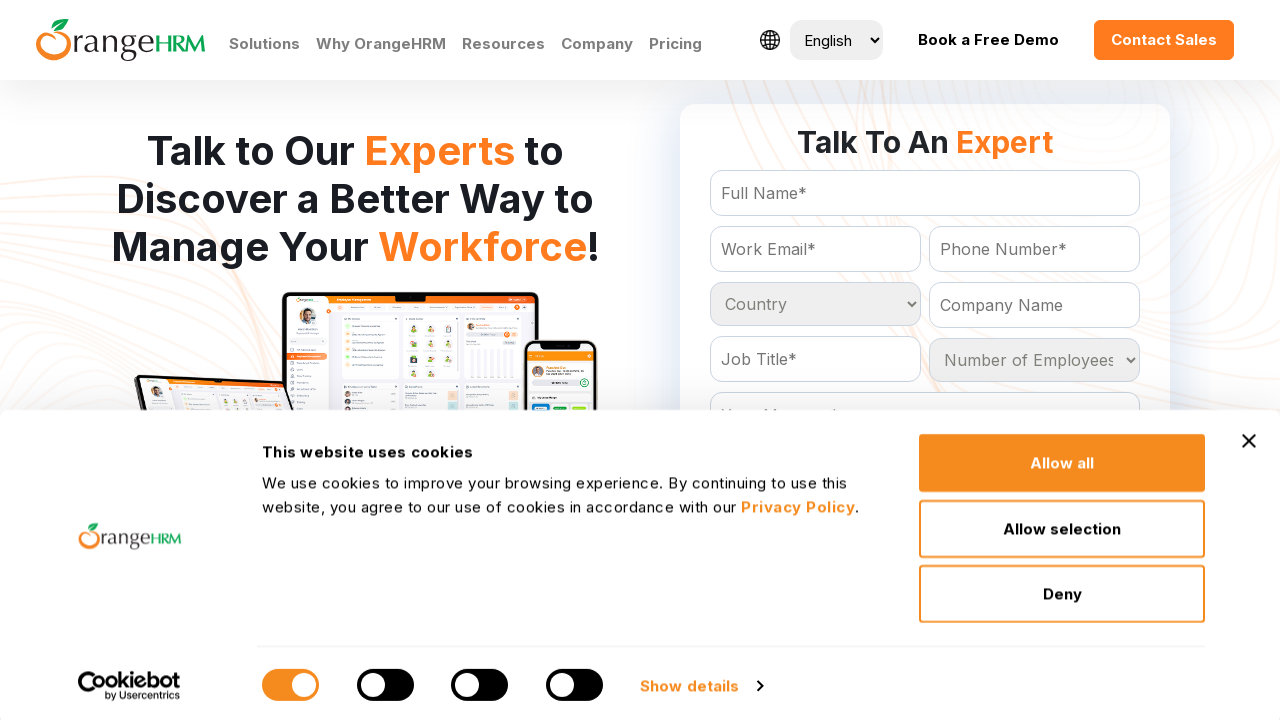

Country dropdown selector is available
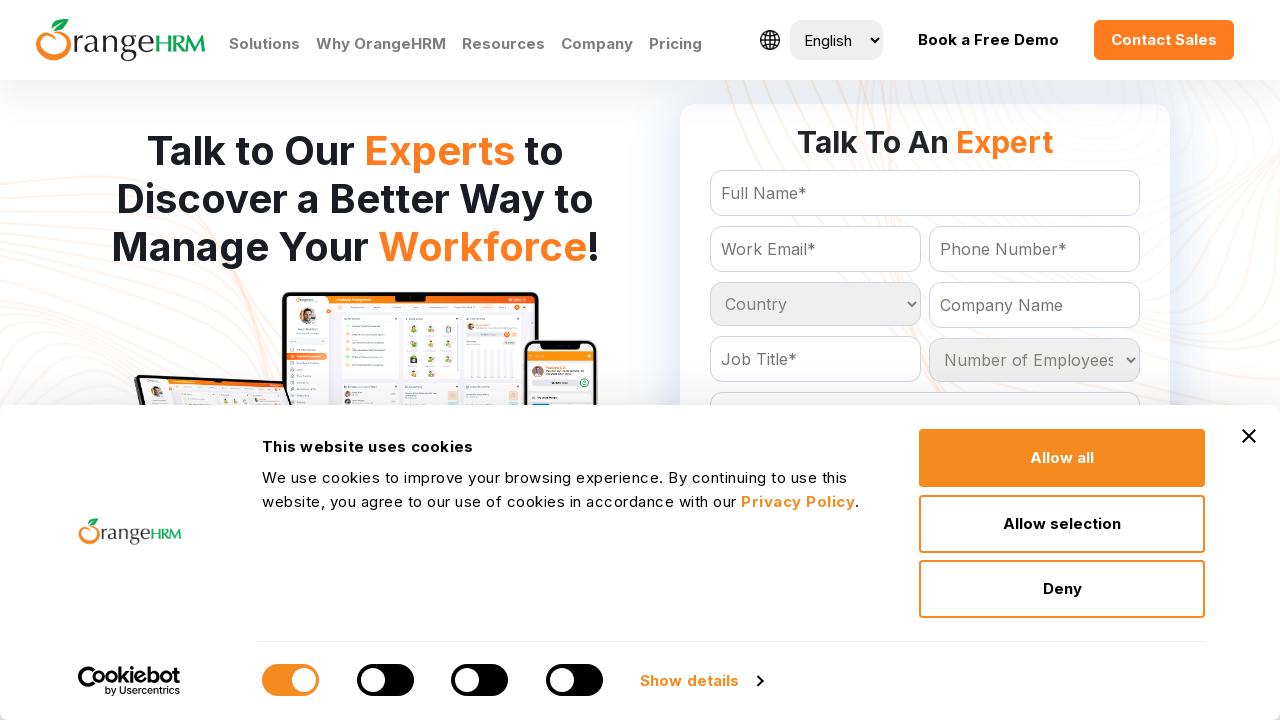

Located the Country dropdown element
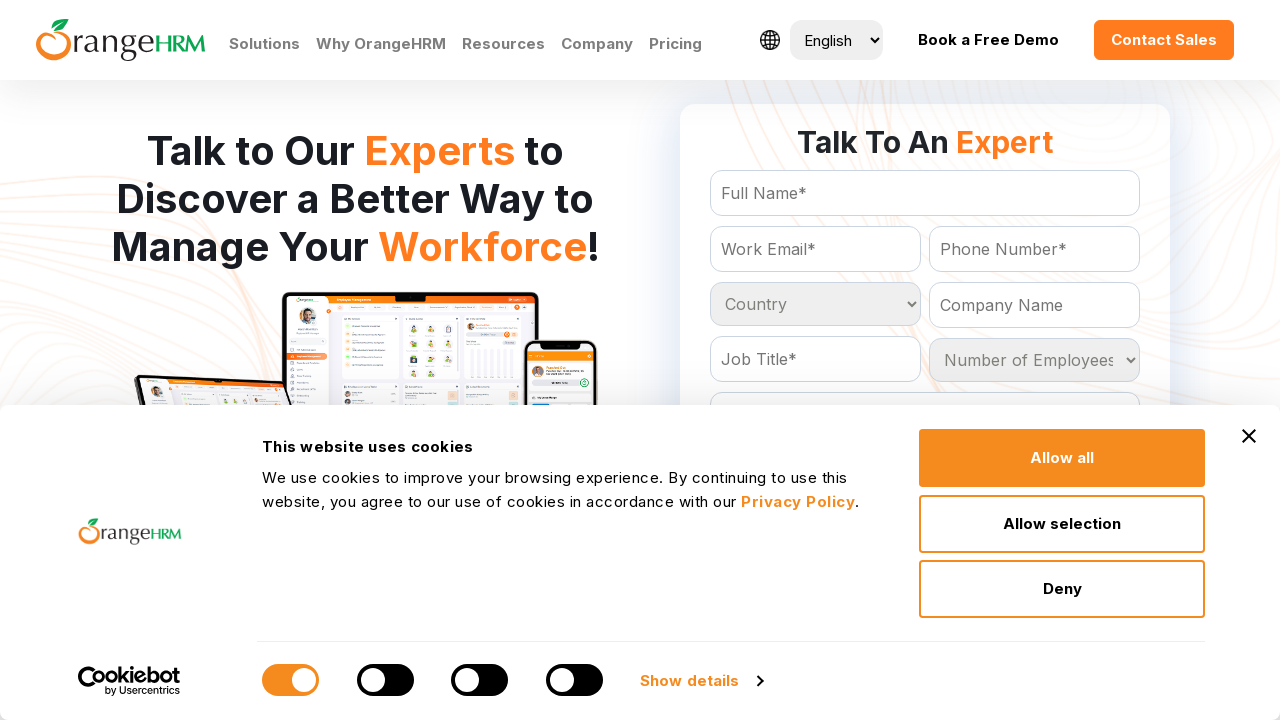

Country dropdown is visible on the page
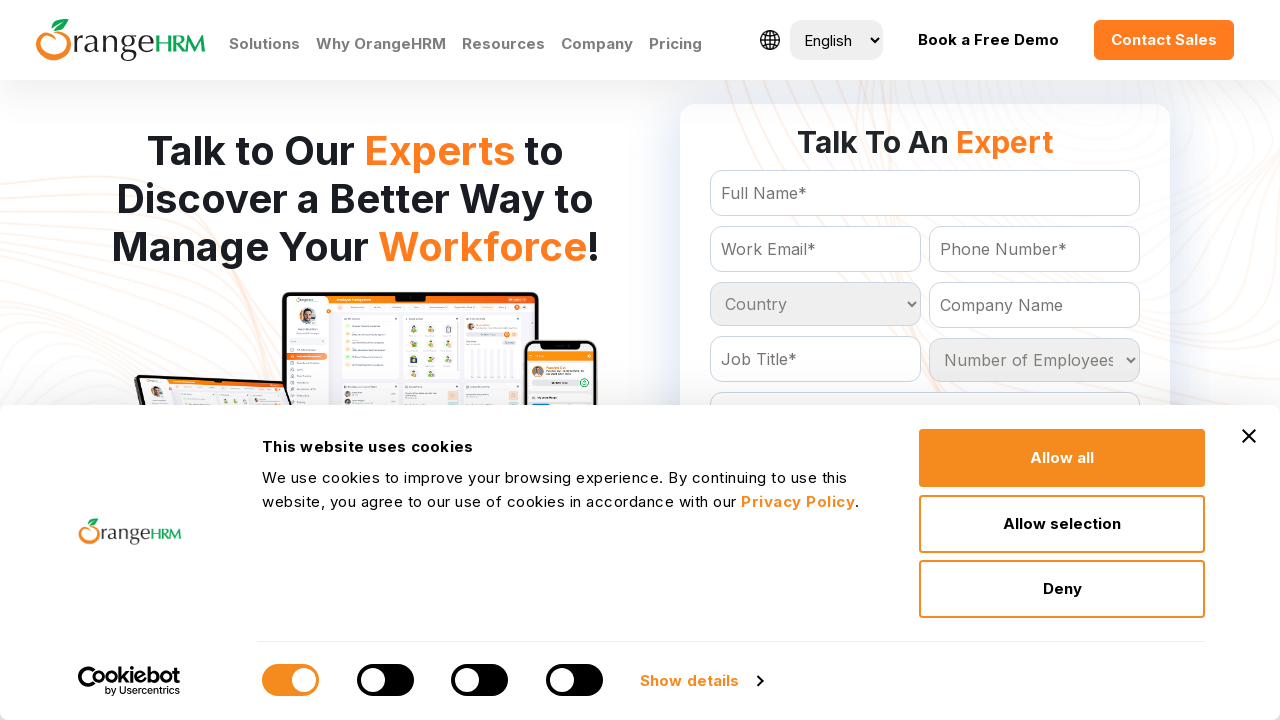

Number of Employees dropdown selector is available
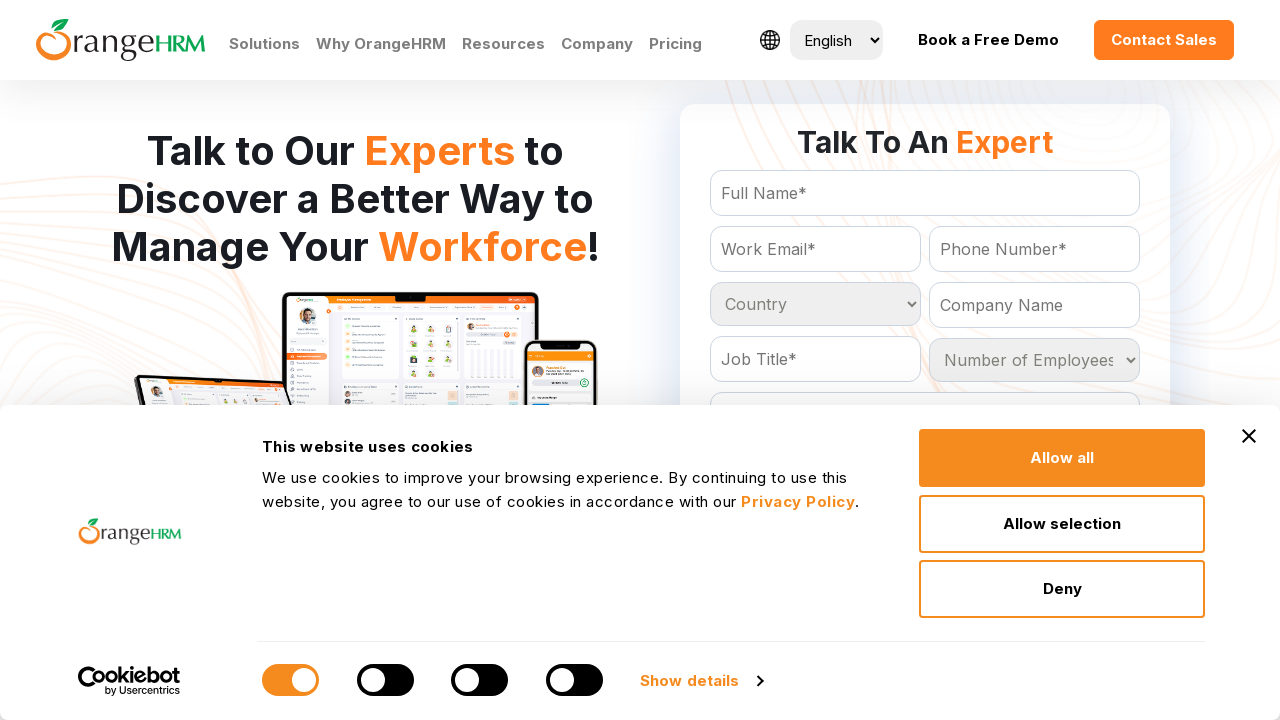

Located the Number of Employees dropdown element
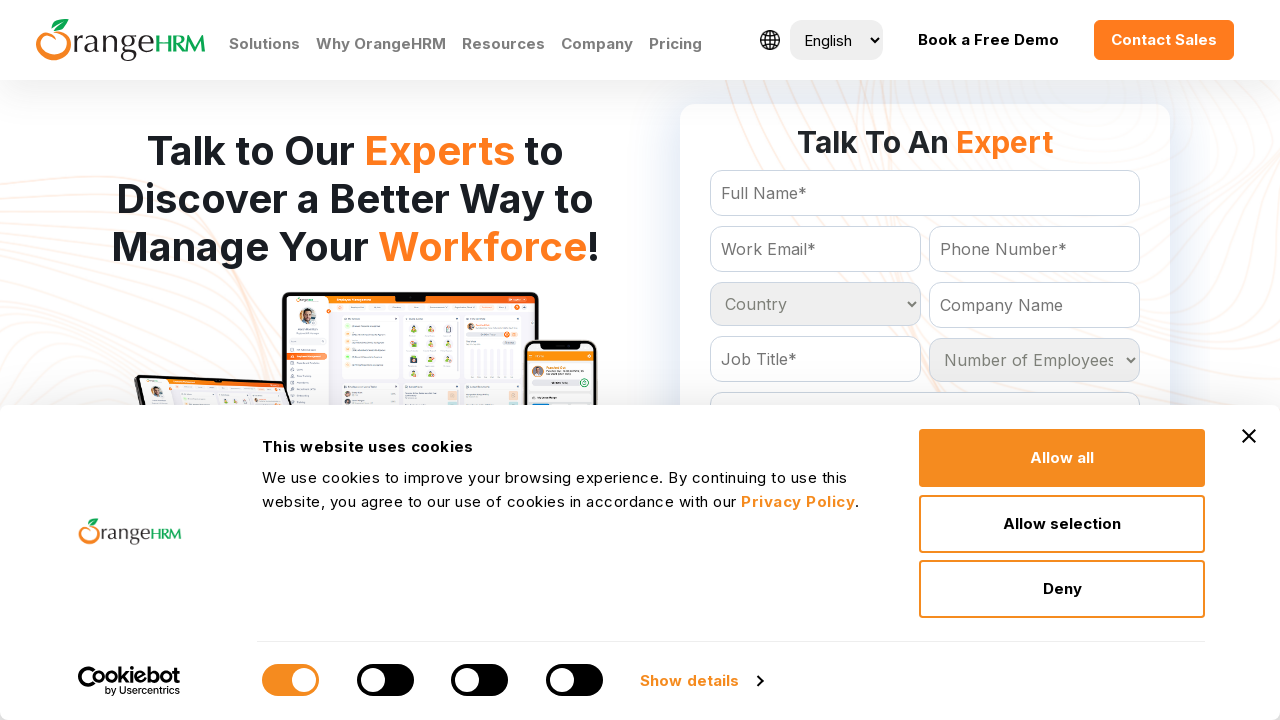

Number of Employees dropdown is visible on the page
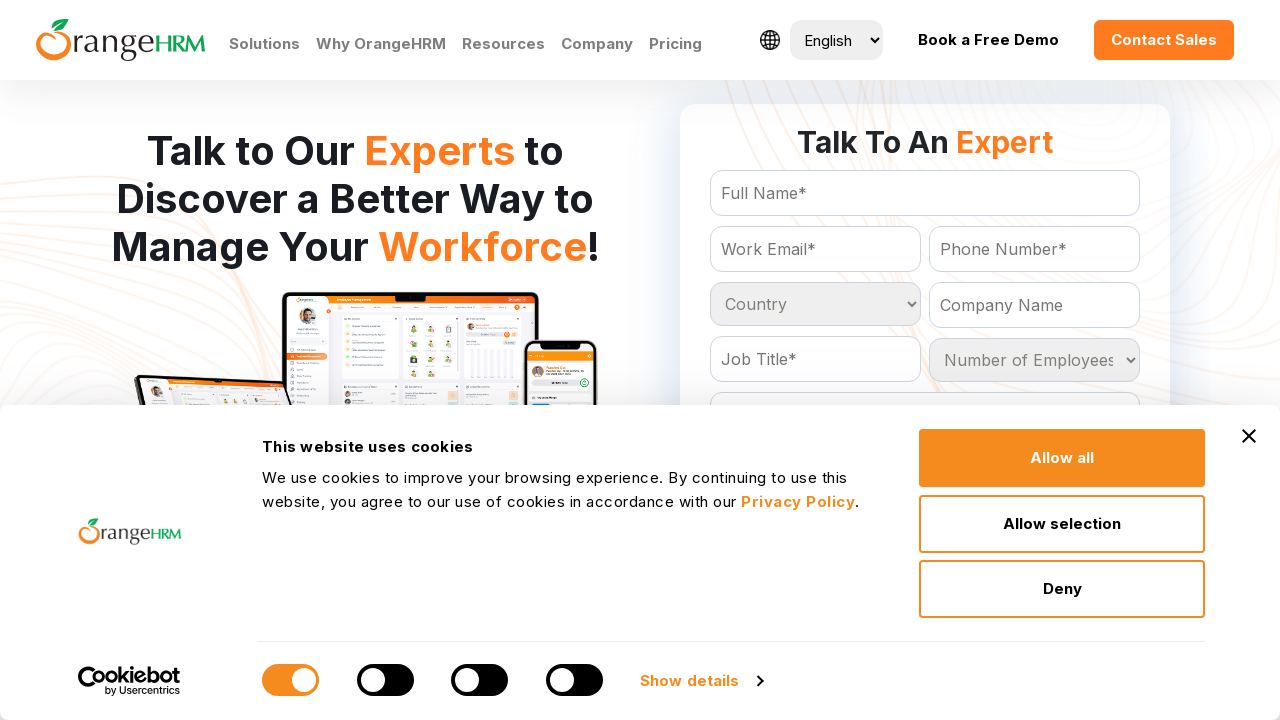

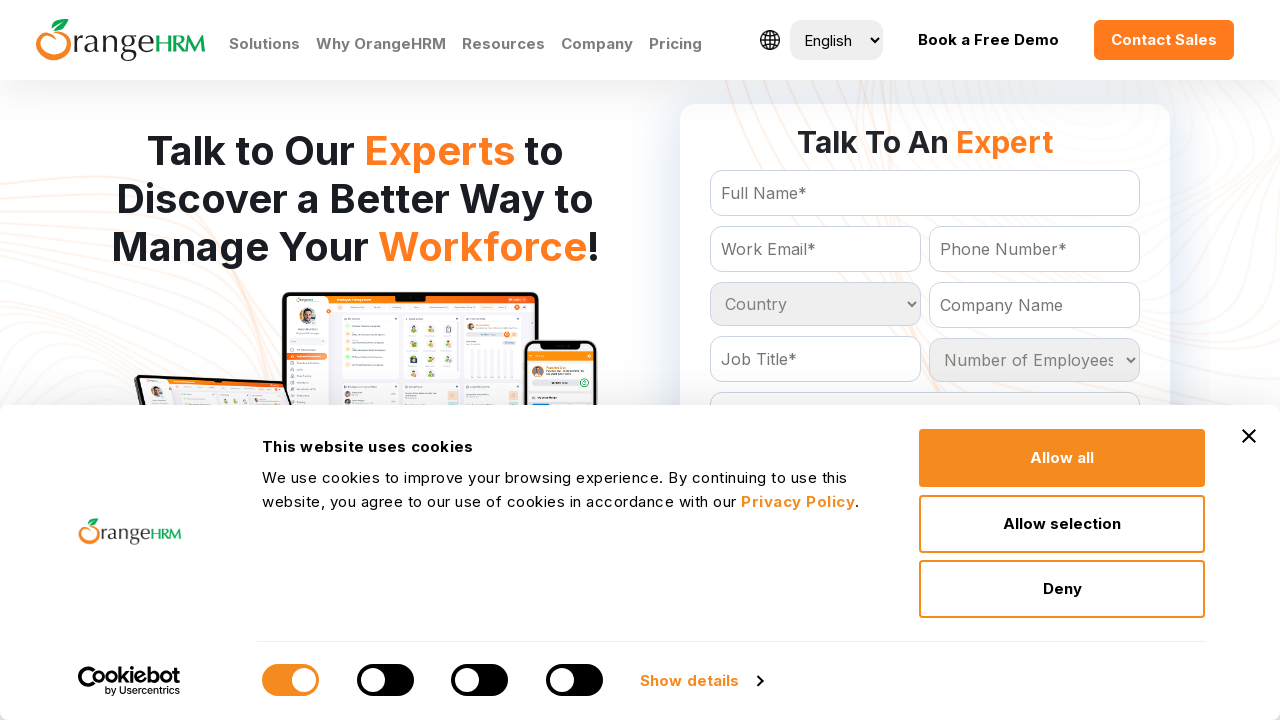